Tests password validation with uppercase letters and asterisks (8 chars), expecting "Invalid"

Starting URL: https://testpages.eviltester.com/styled/apps/7charval/simple7charvalidation.html

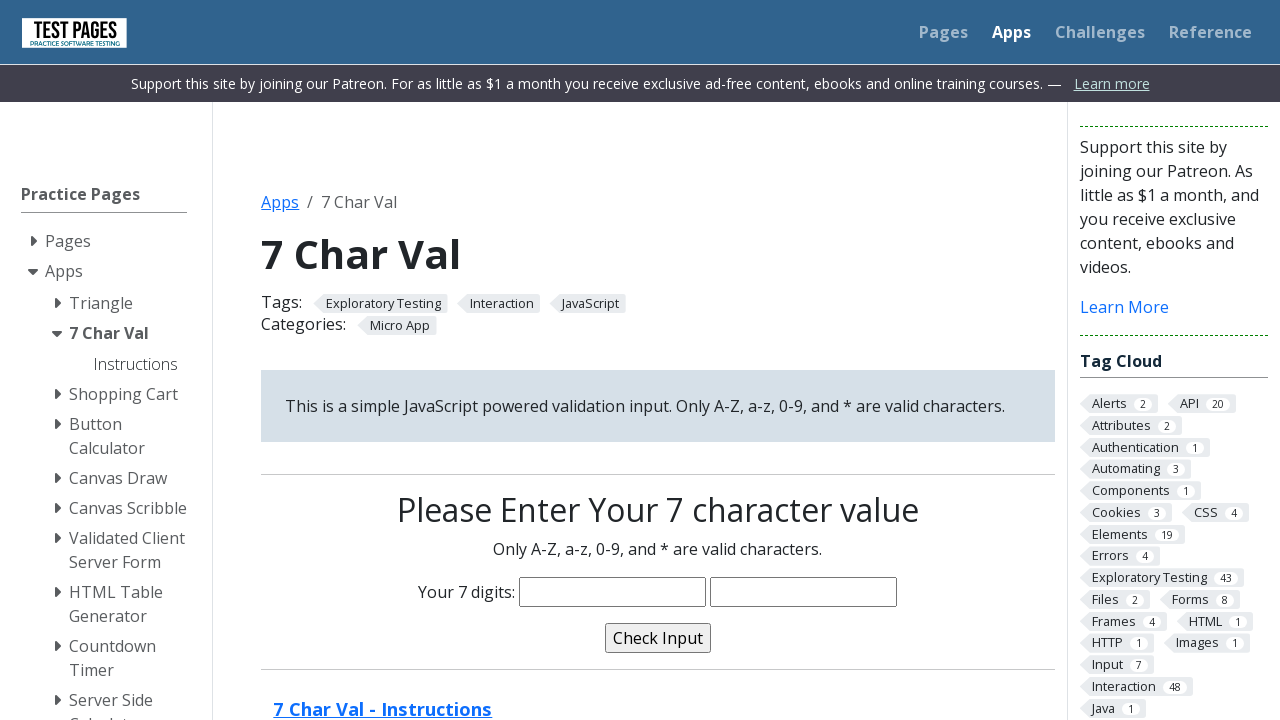

Filled characters field with 'AA**AA**' (8 chars: uppercase letters and asterisks) on input[name='characters']
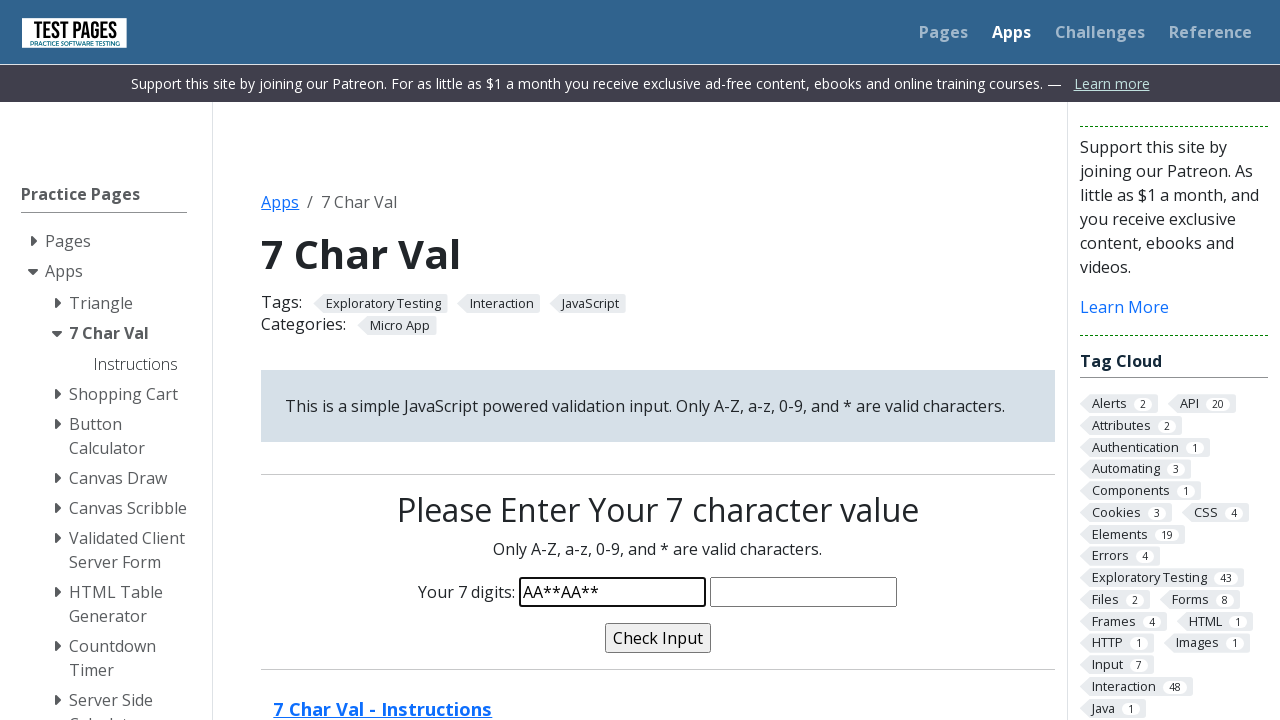

Clicked validate button to test password validation at (658, 638) on input[name='validate']
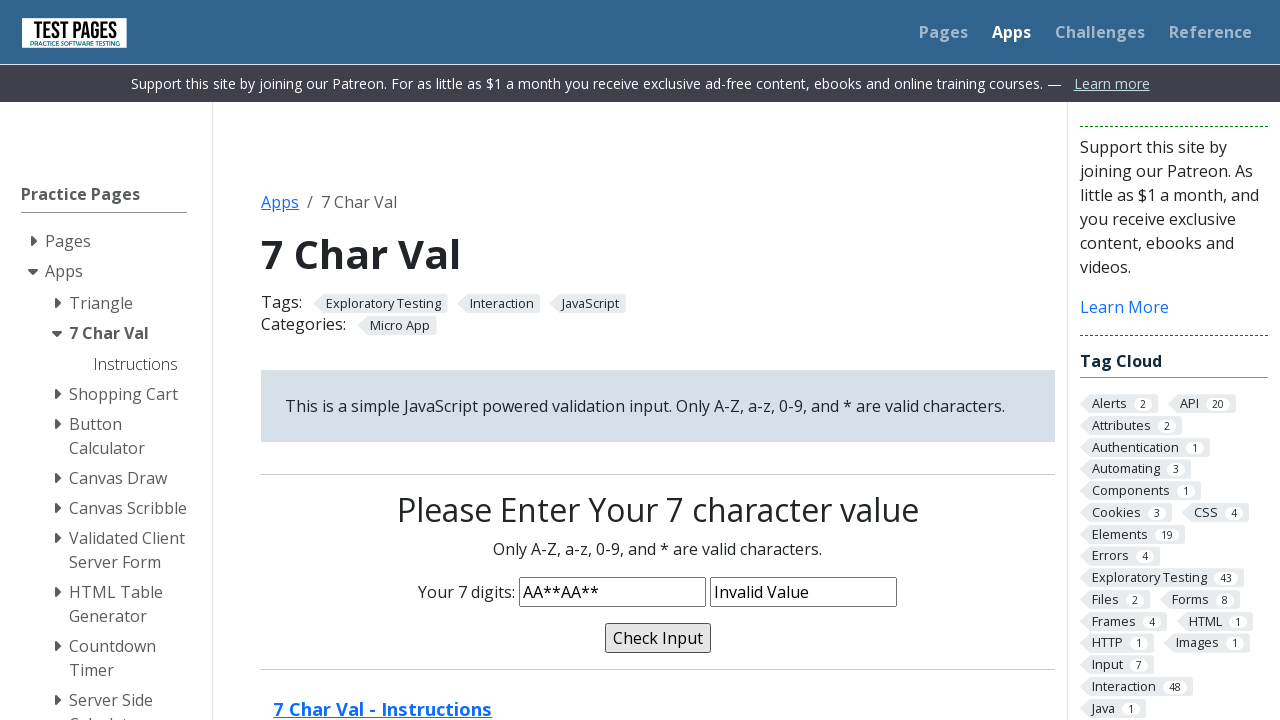

Validation message appeared, expecting 'Invalid' result
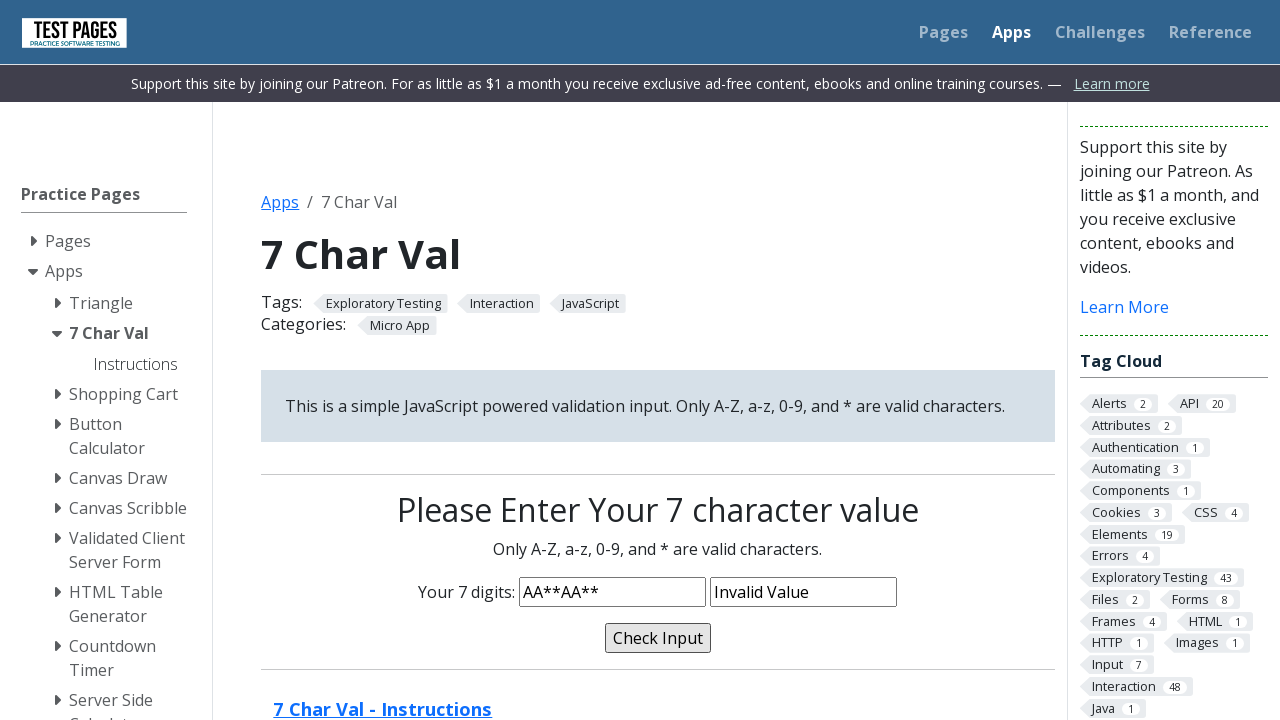

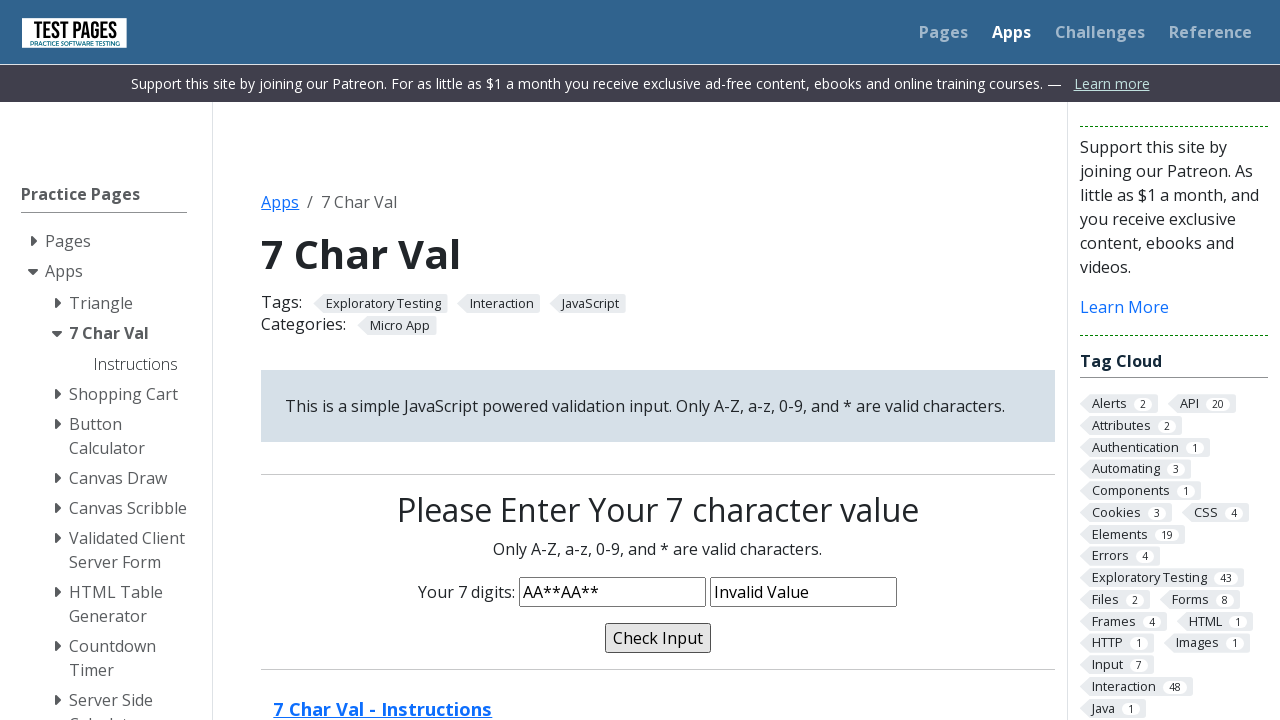